Tests mouse hover functionality by hovering over a user avatar image and clicking on the "View profile" link that appears

Starting URL: https://the-internet.herokuapp.com/hovers

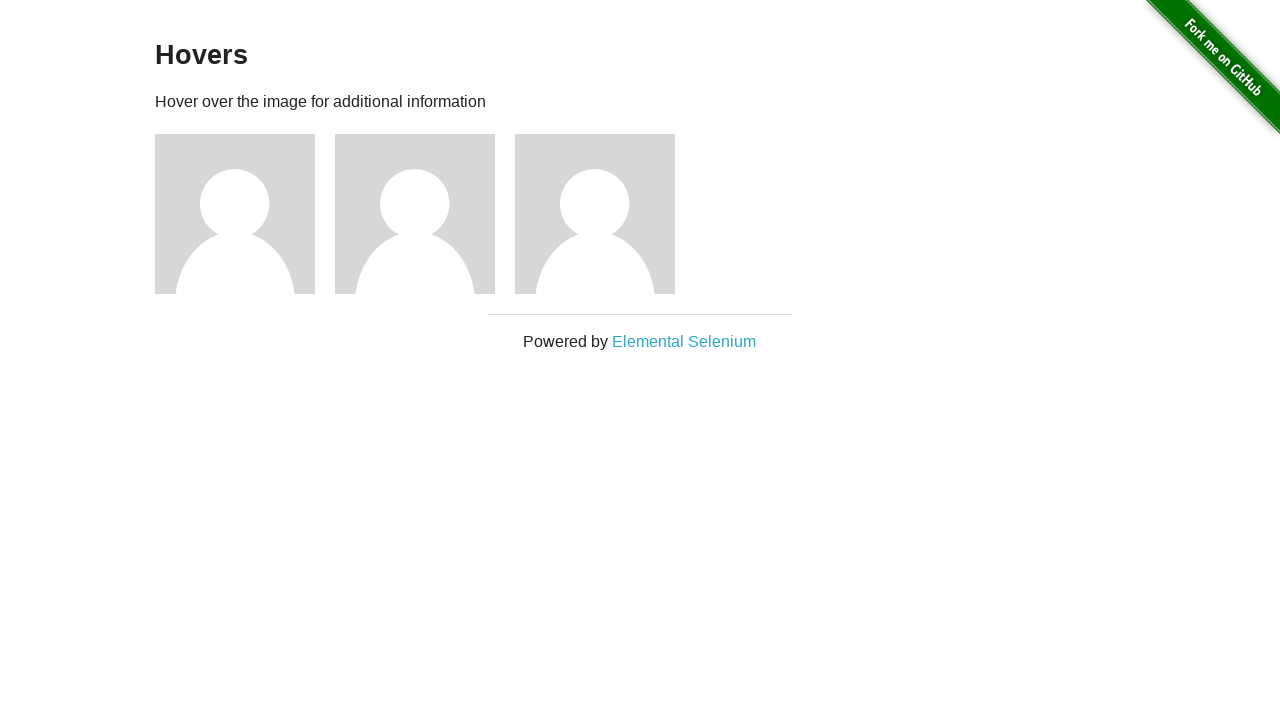

Hovered over the second user avatar image at (415, 214) on (//img[@alt='User Avatar'])[2]
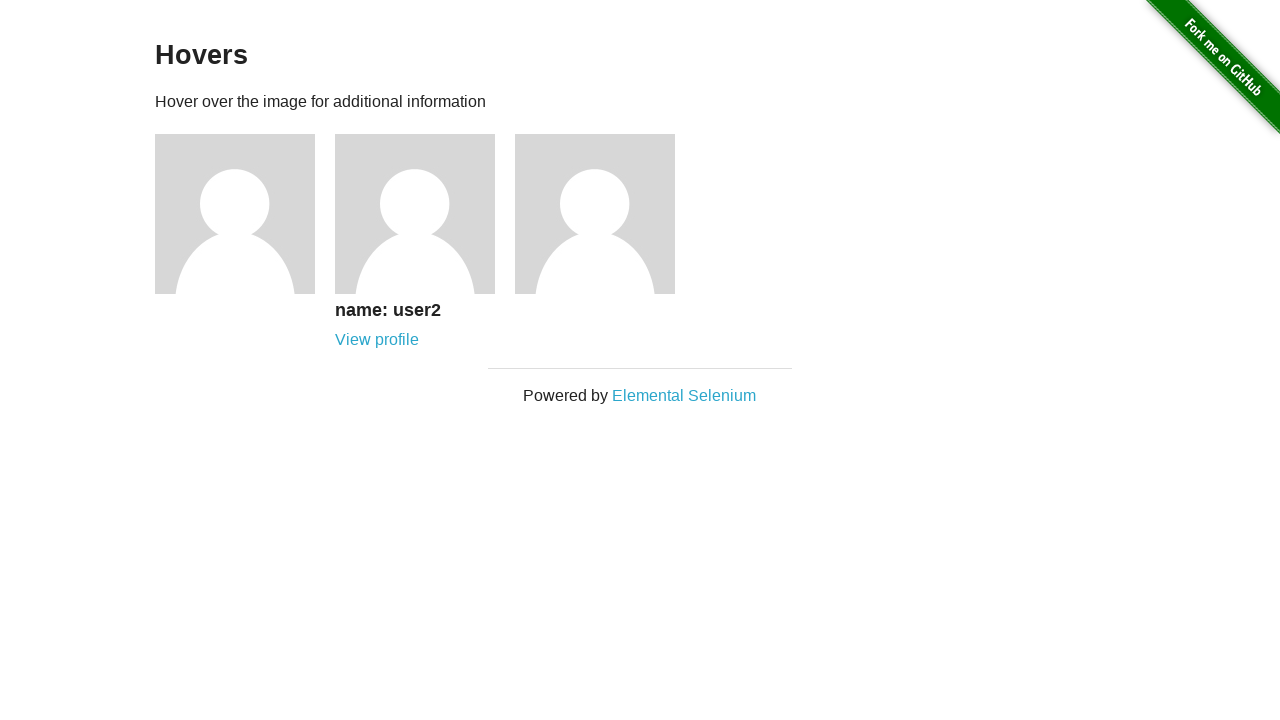

Clicked the 'View profile' link for the second user at (377, 340) on (//a[text()='View profile'])[2]
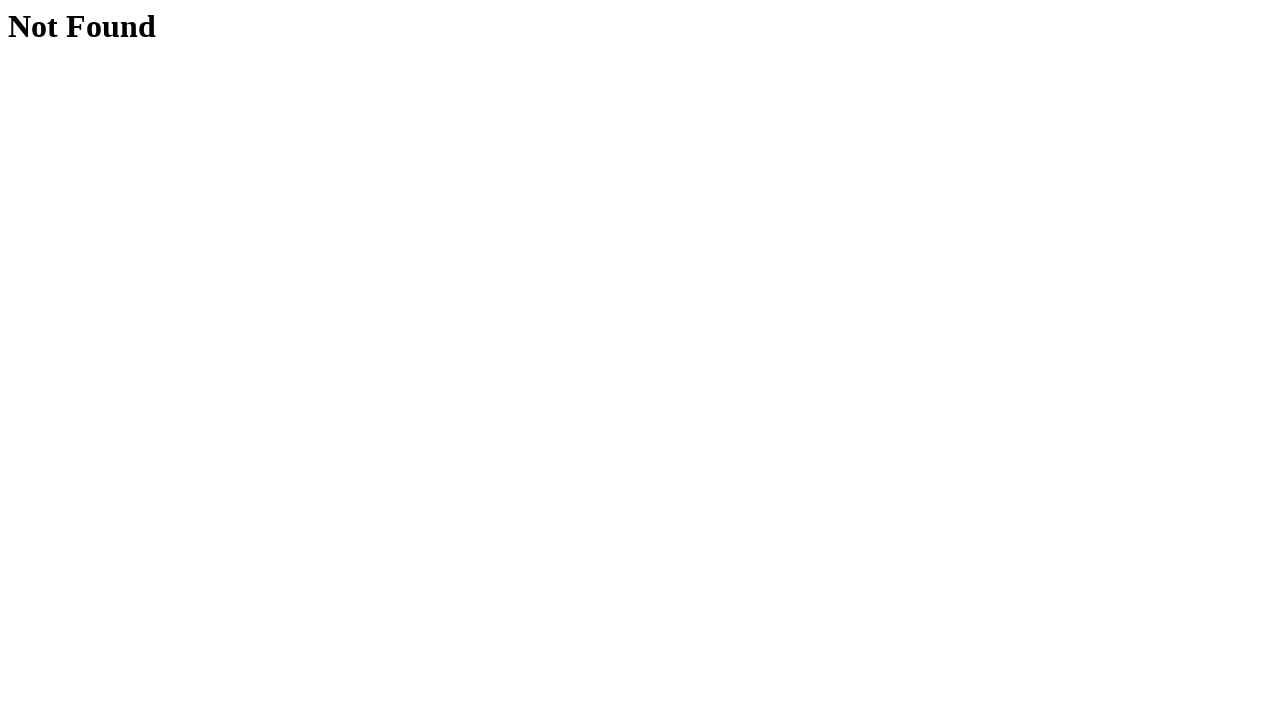

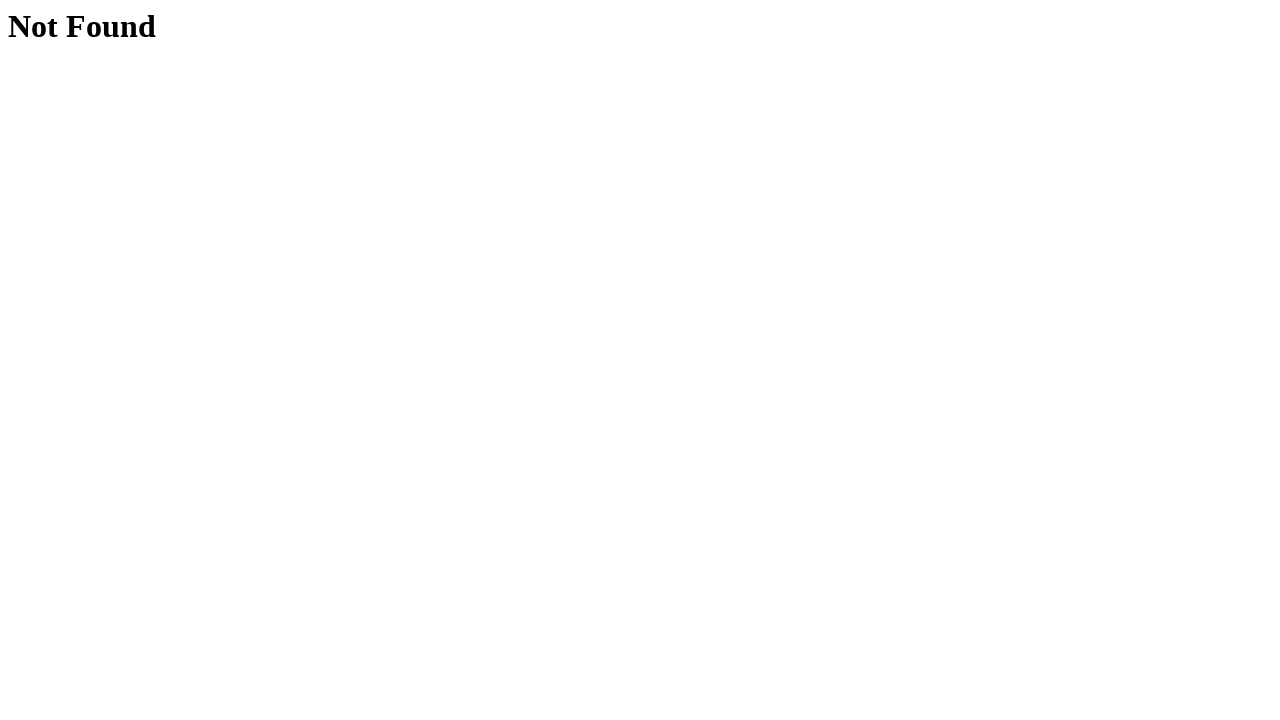